Tests opting out of A/B tests by adding an opt-out cookie after visiting the page, then refreshing to verify the page shows the non-A/B test version.

Starting URL: http://the-internet.herokuapp.com/abtest

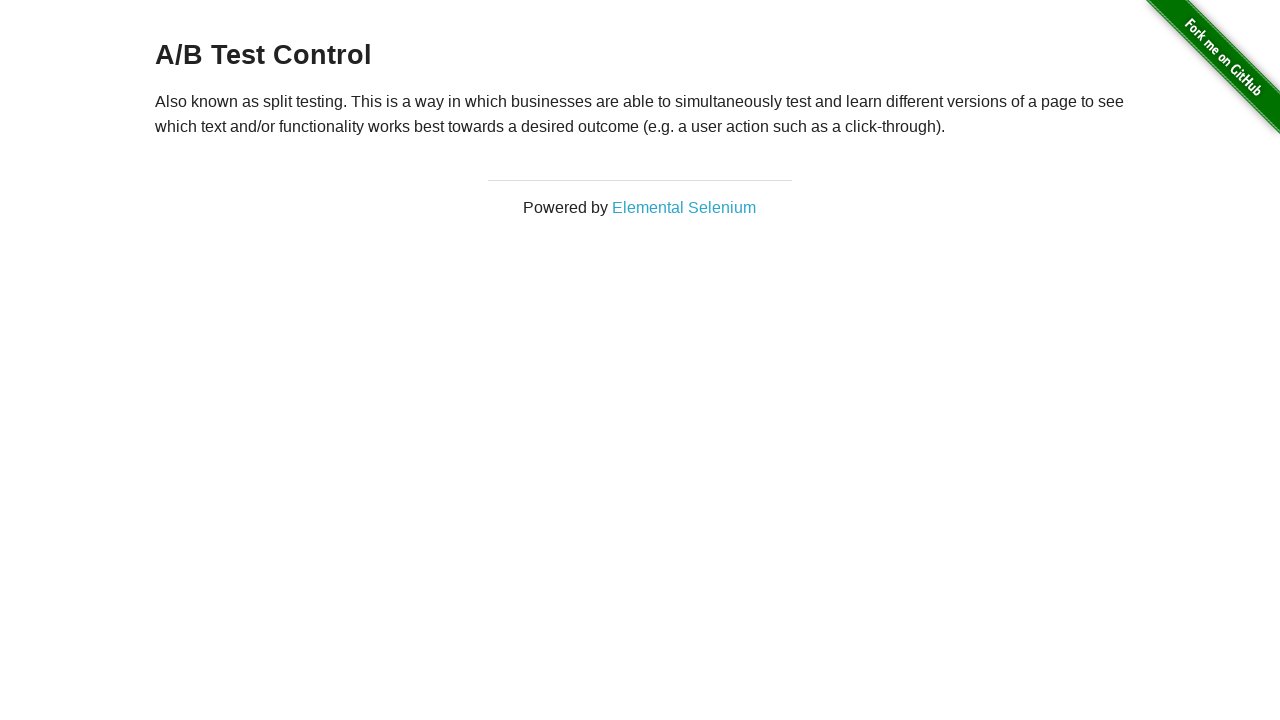

Retrieved initial heading text from h3 element
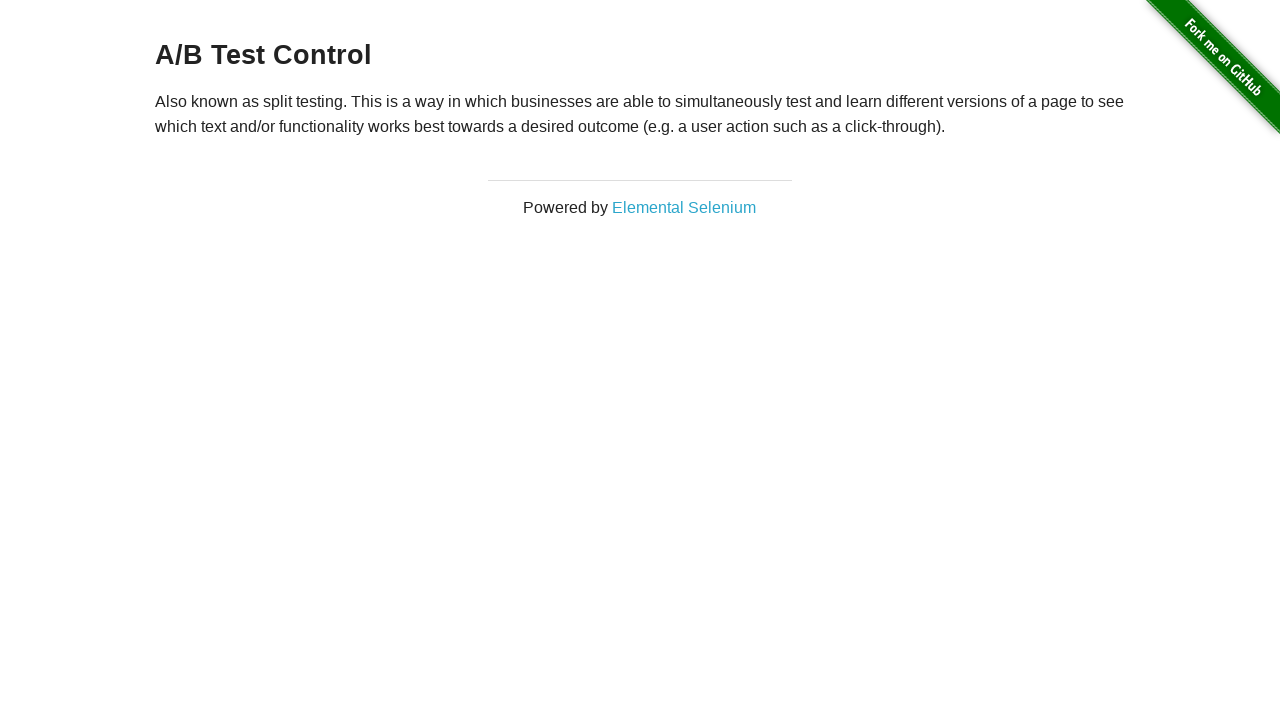

Verified initial heading starts with 'A/B Test'
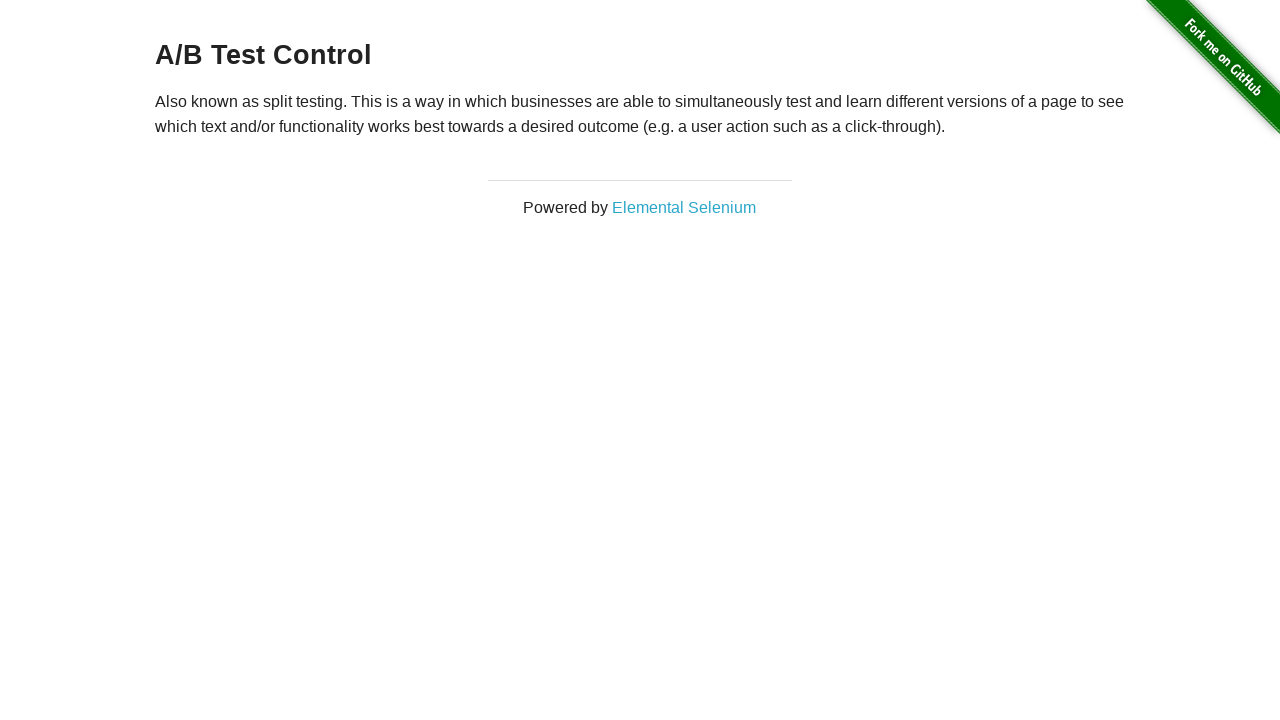

Added optimizelyOptOut cookie to opt out of A/B test
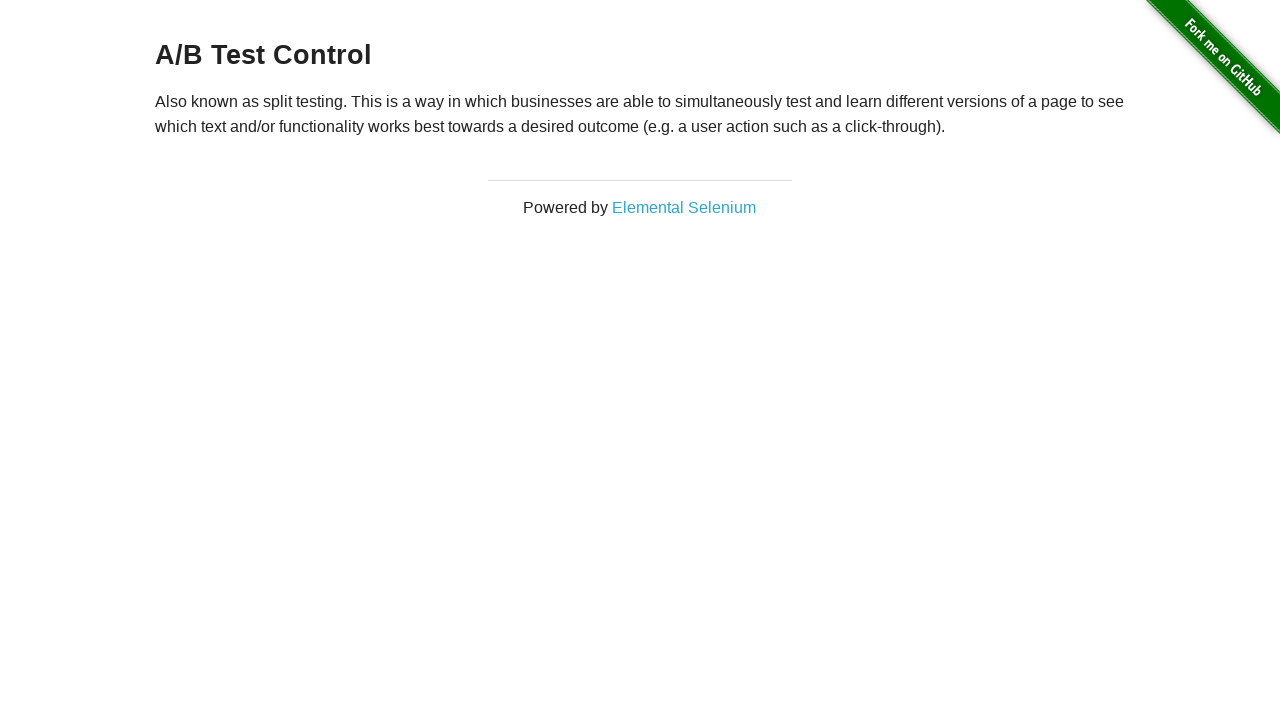

Reloaded page after adding opt-out cookie
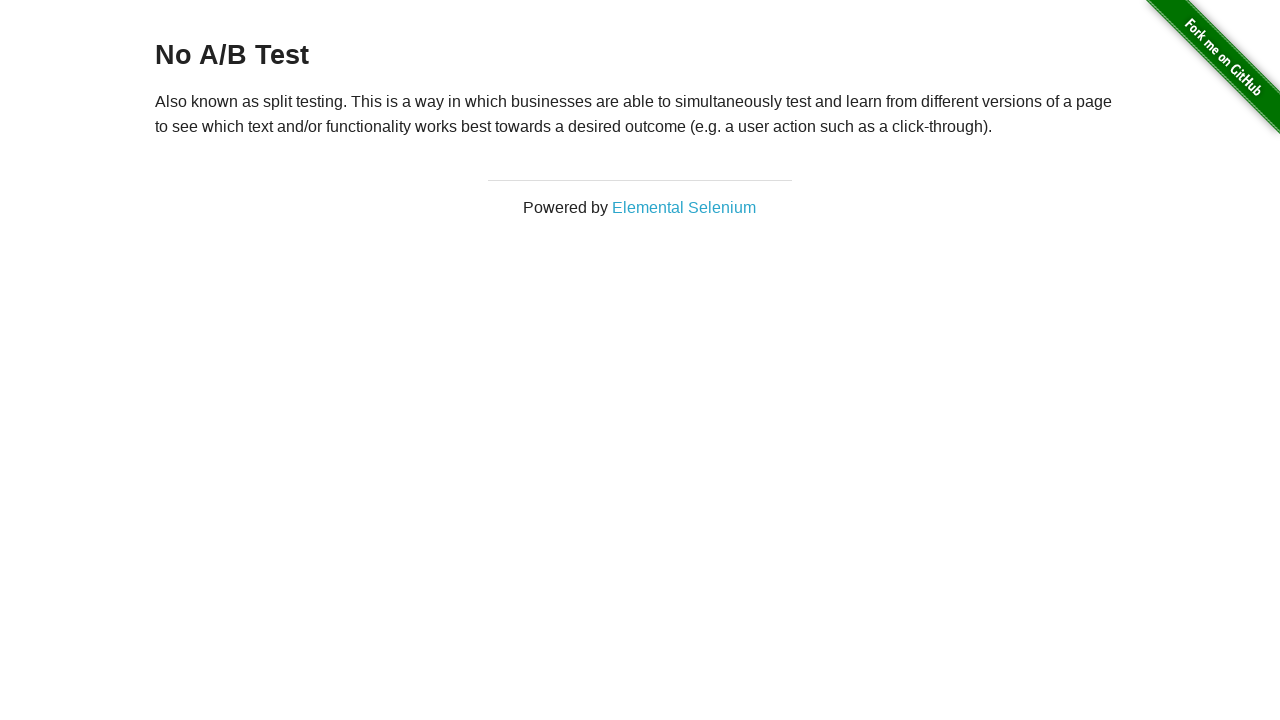

Retrieved heading text from h3 element after reload
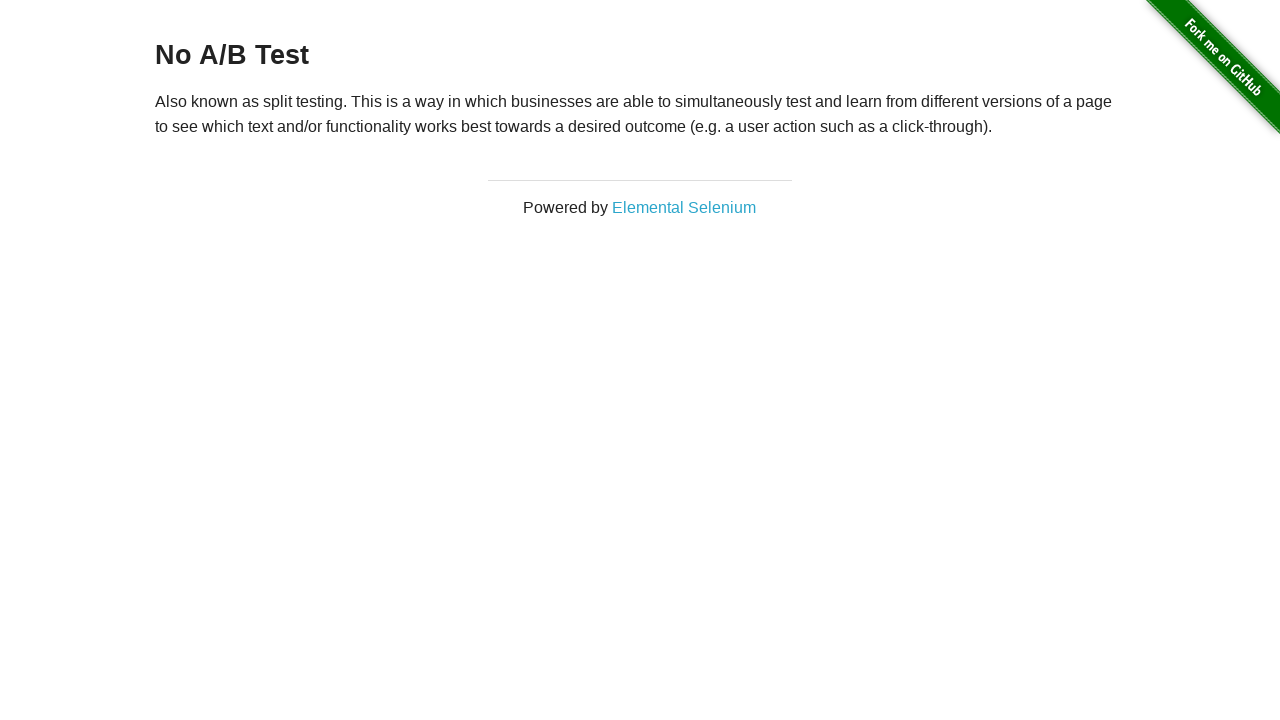

Verified heading now displays 'No A/B Test' confirming opt-out worked
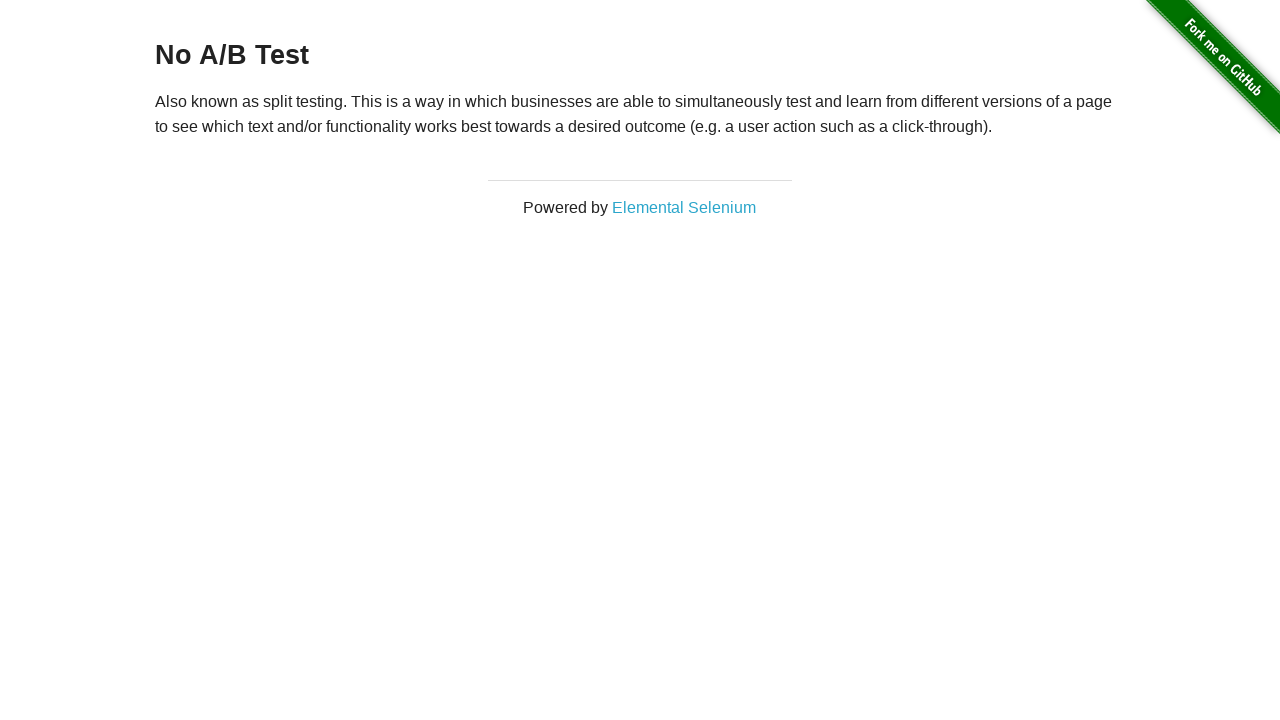

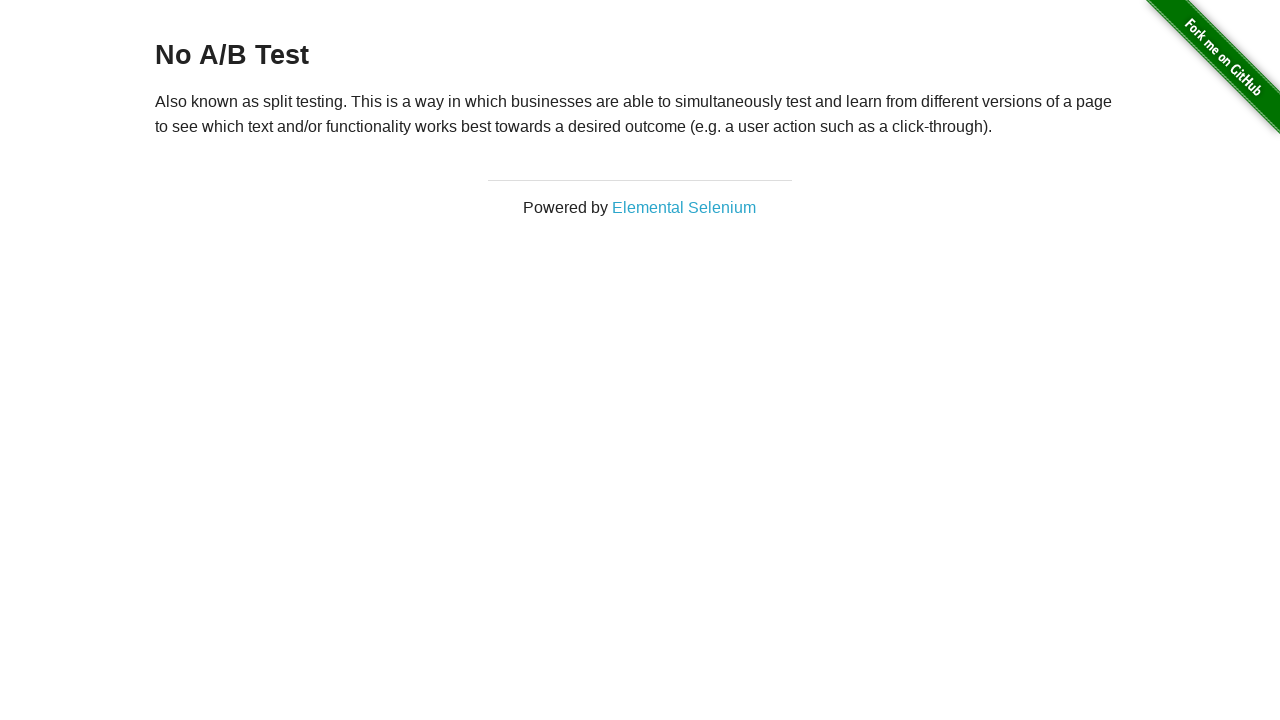